Navigates to an automation practice site, resizes the browser window, and verifies the page title is correct

Starting URL: http://practice.automationtesting.in/

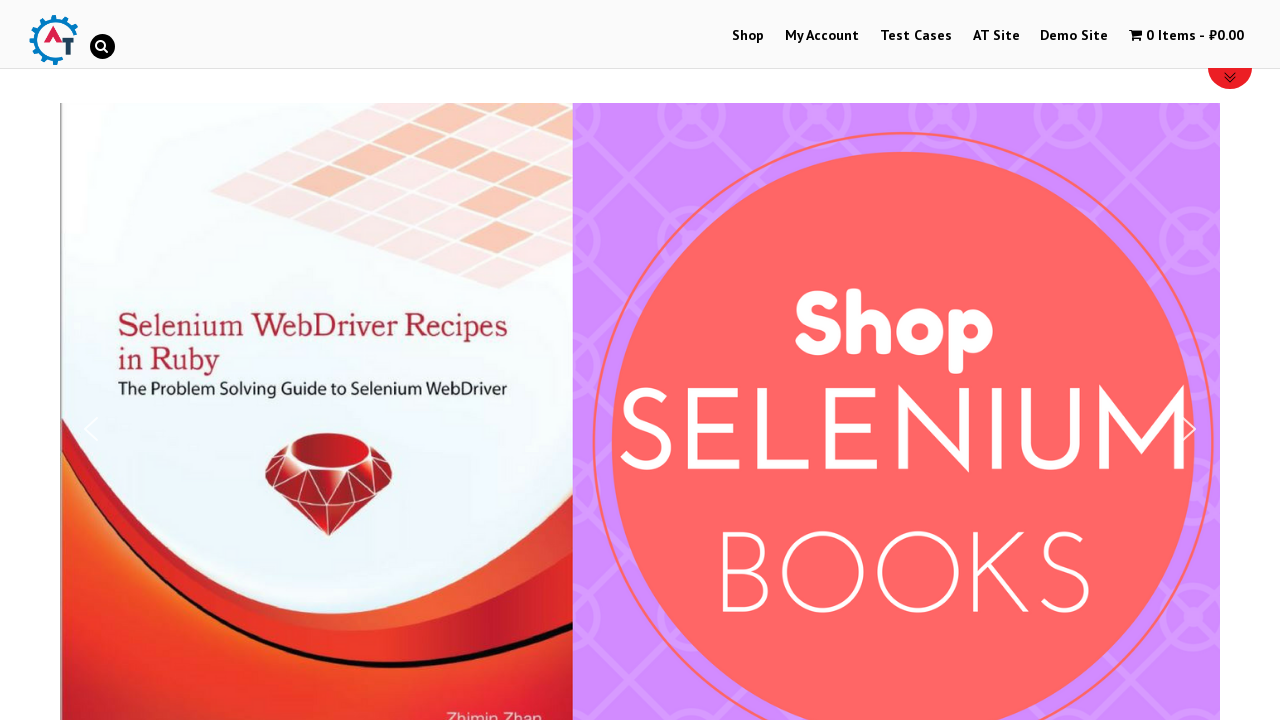

Navigated to automation practice site
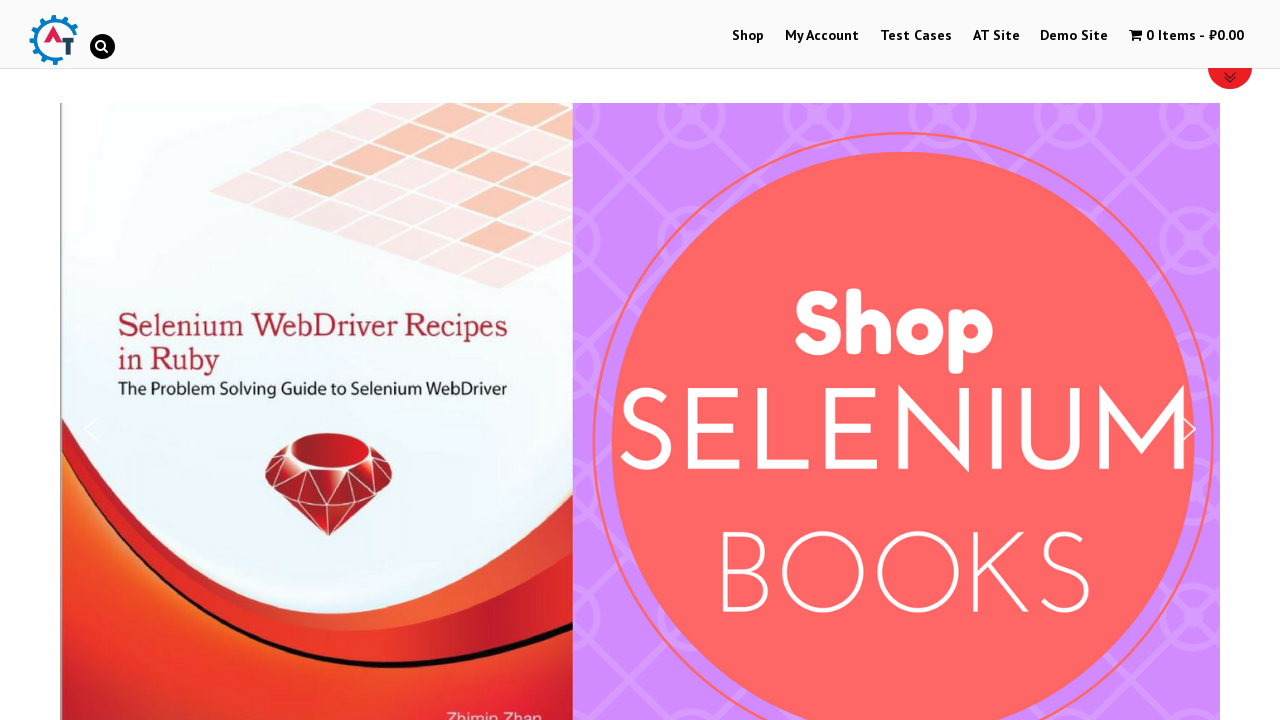

Resized browser window to 500x400
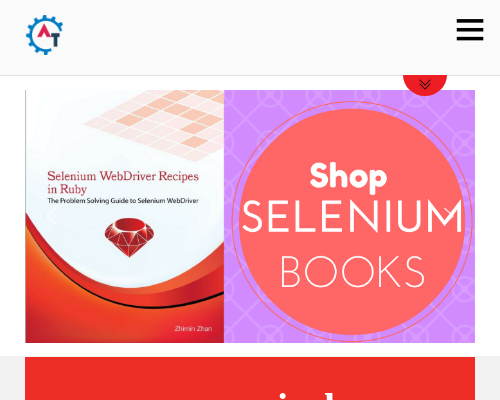

Verified page title is 'Automation Practice Site'
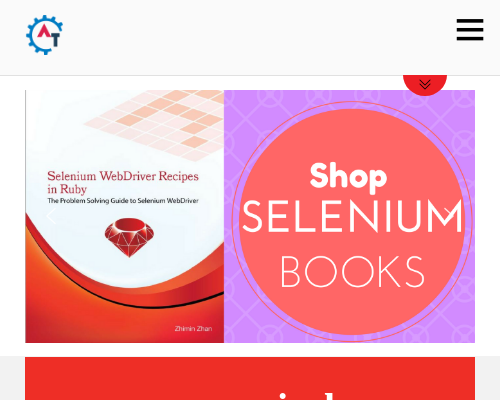

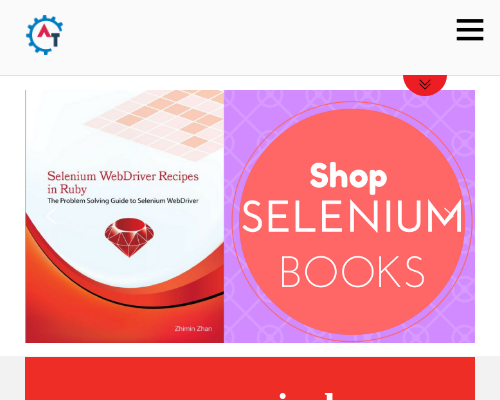